Tests that edits are saved when the edit field loses focus (blur event)

Starting URL: https://demo.playwright.dev/todomvc

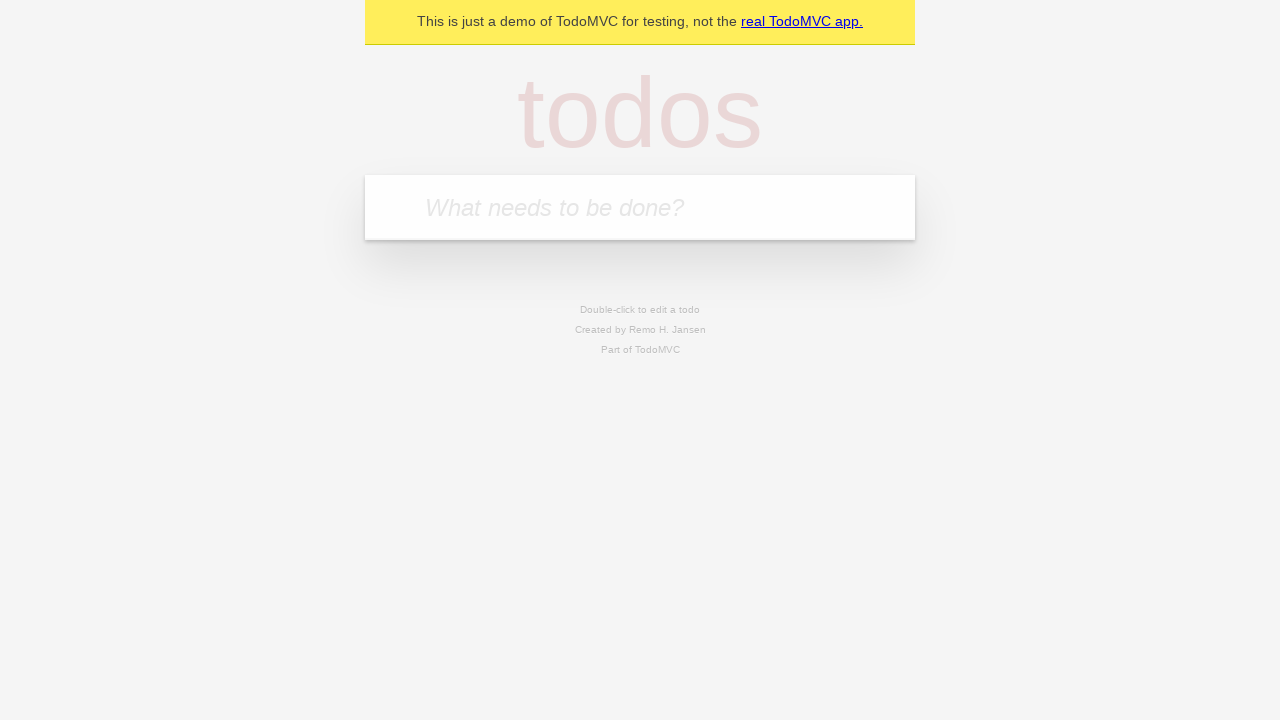

Filled first todo input with 'buy some cheese' on internal:attr=[placeholder="What needs to be done?"i]
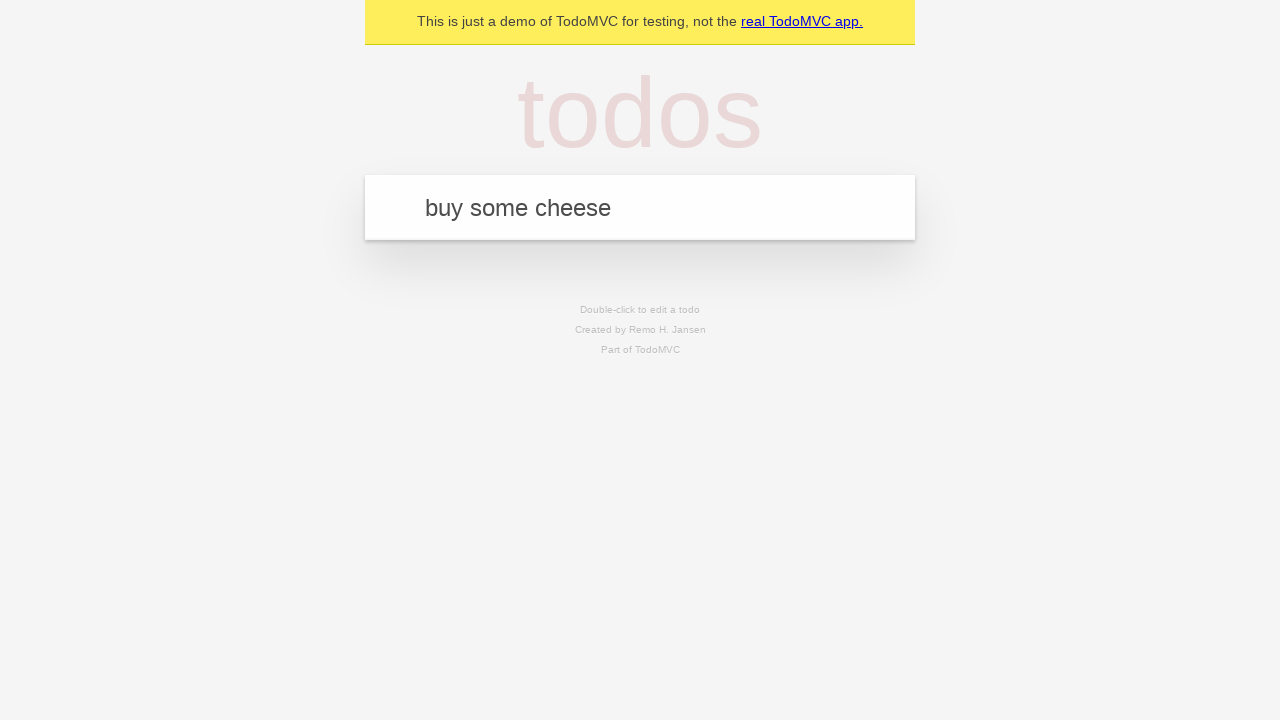

Pressed Enter to create first todo on internal:attr=[placeholder="What needs to be done?"i]
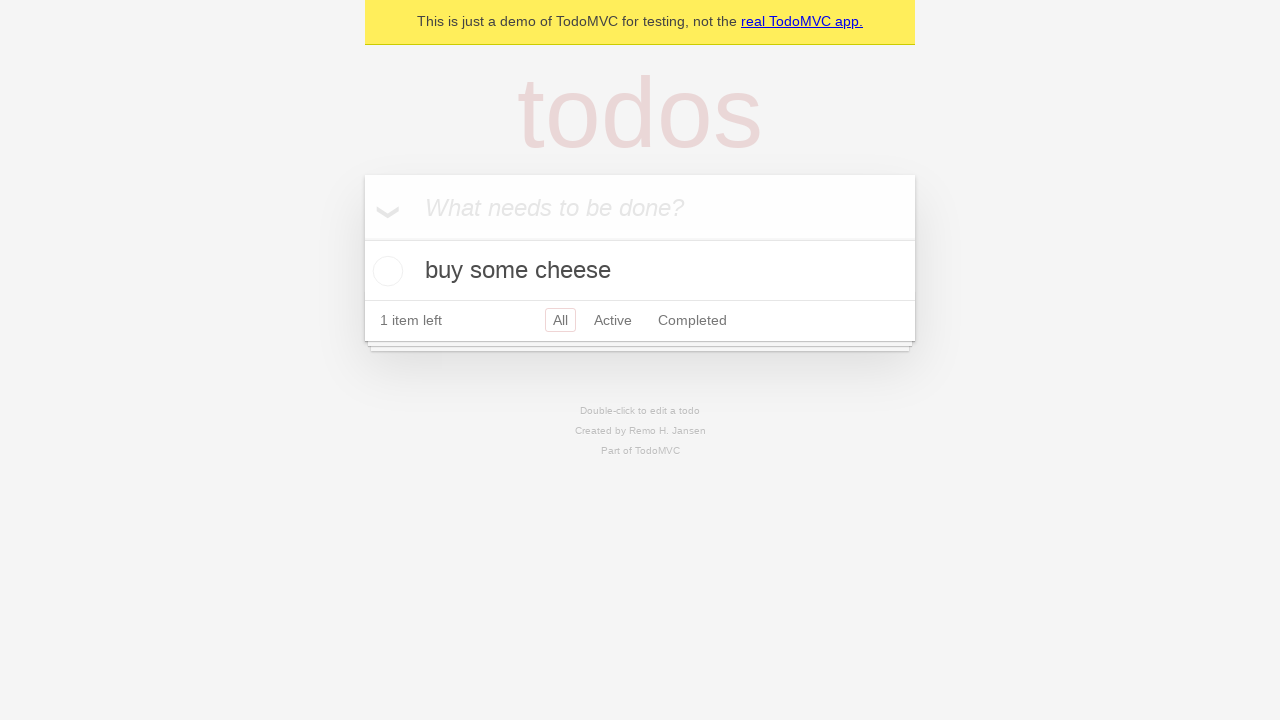

Filled second todo input with 'feed the cat' on internal:attr=[placeholder="What needs to be done?"i]
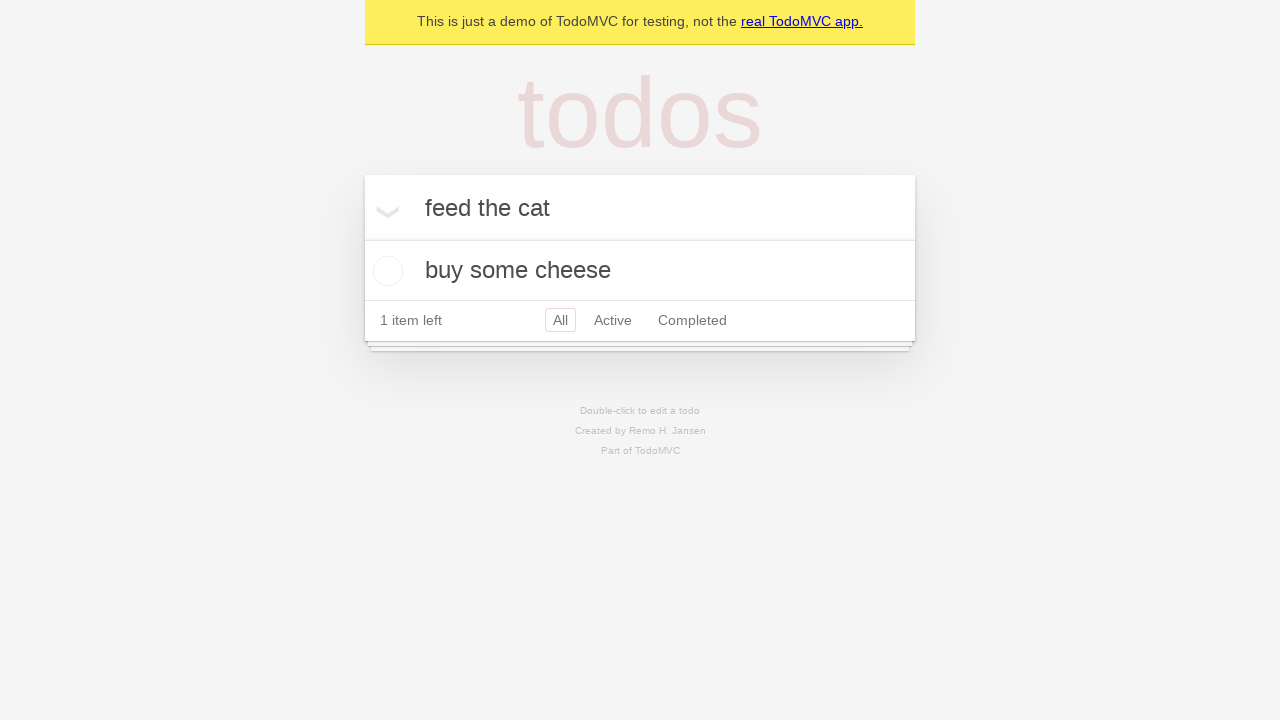

Pressed Enter to create second todo on internal:attr=[placeholder="What needs to be done?"i]
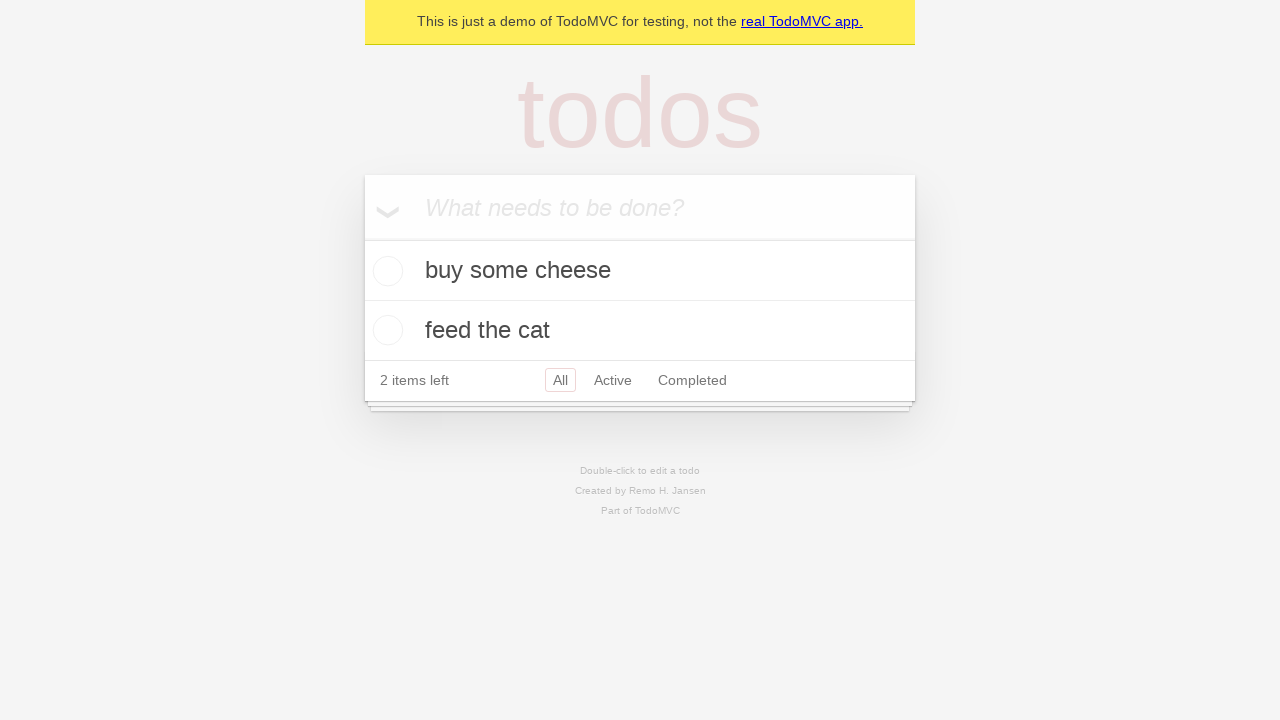

Filled third todo input with 'book a doctors appointment' on internal:attr=[placeholder="What needs to be done?"i]
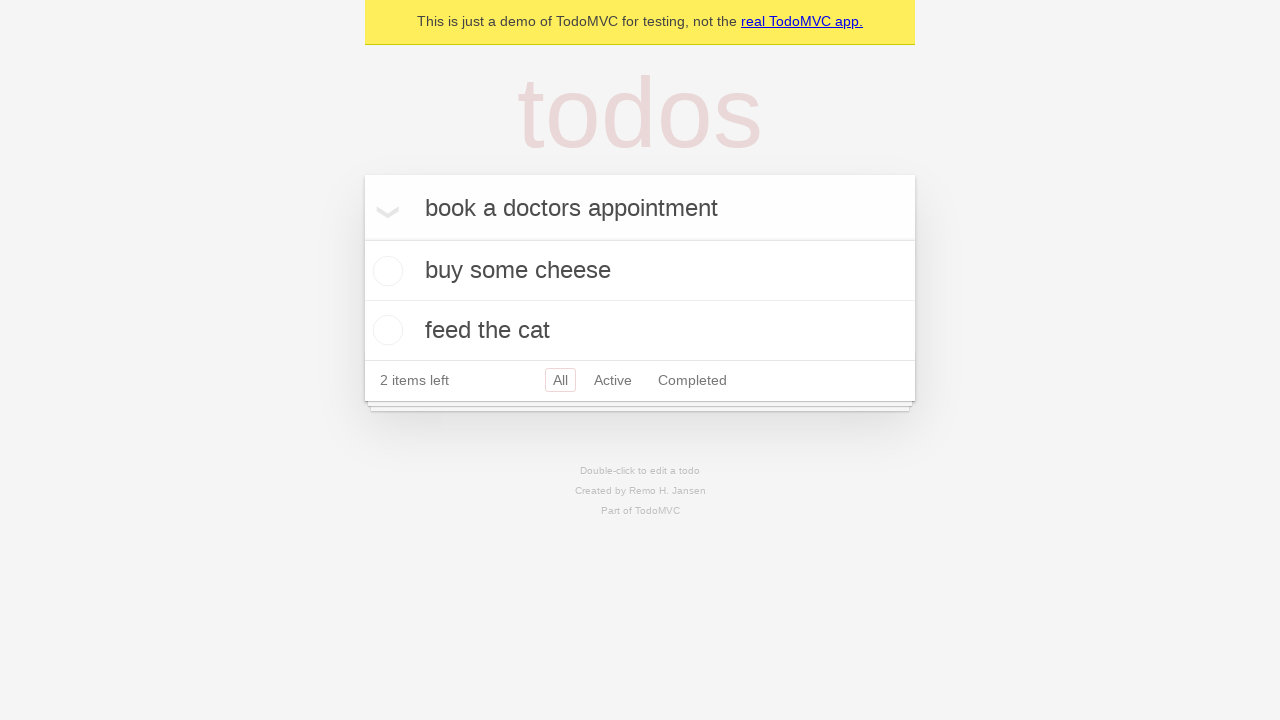

Pressed Enter to create third todo on internal:attr=[placeholder="What needs to be done?"i]
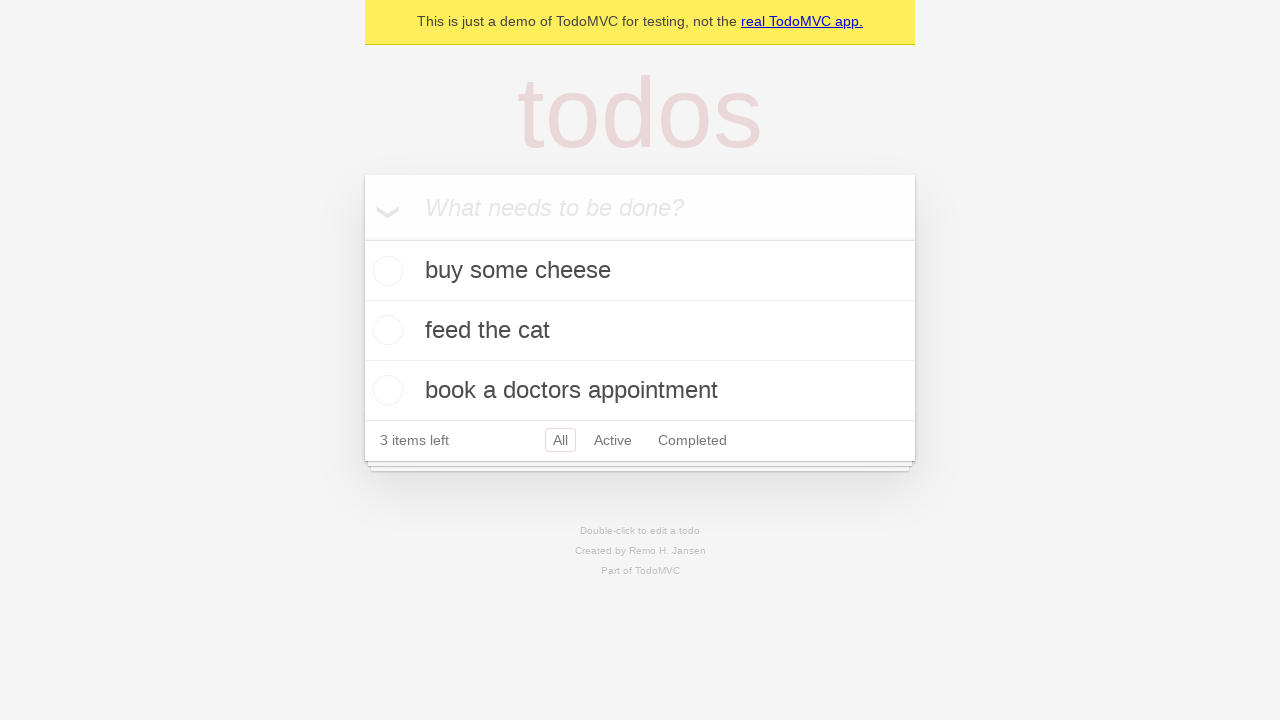

Waited for all three todos to appear
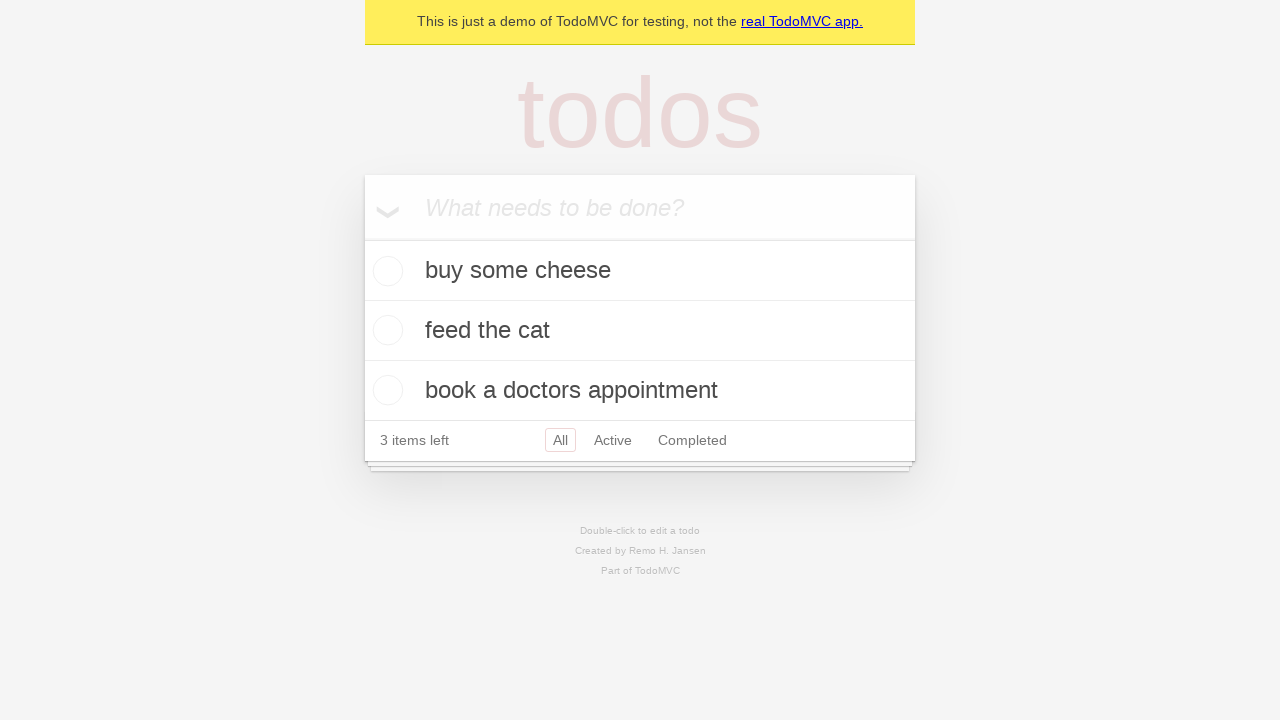

Double-clicked second todo item to enter edit mode at (640, 331) on [data-testid='todo-item'] >> nth=1
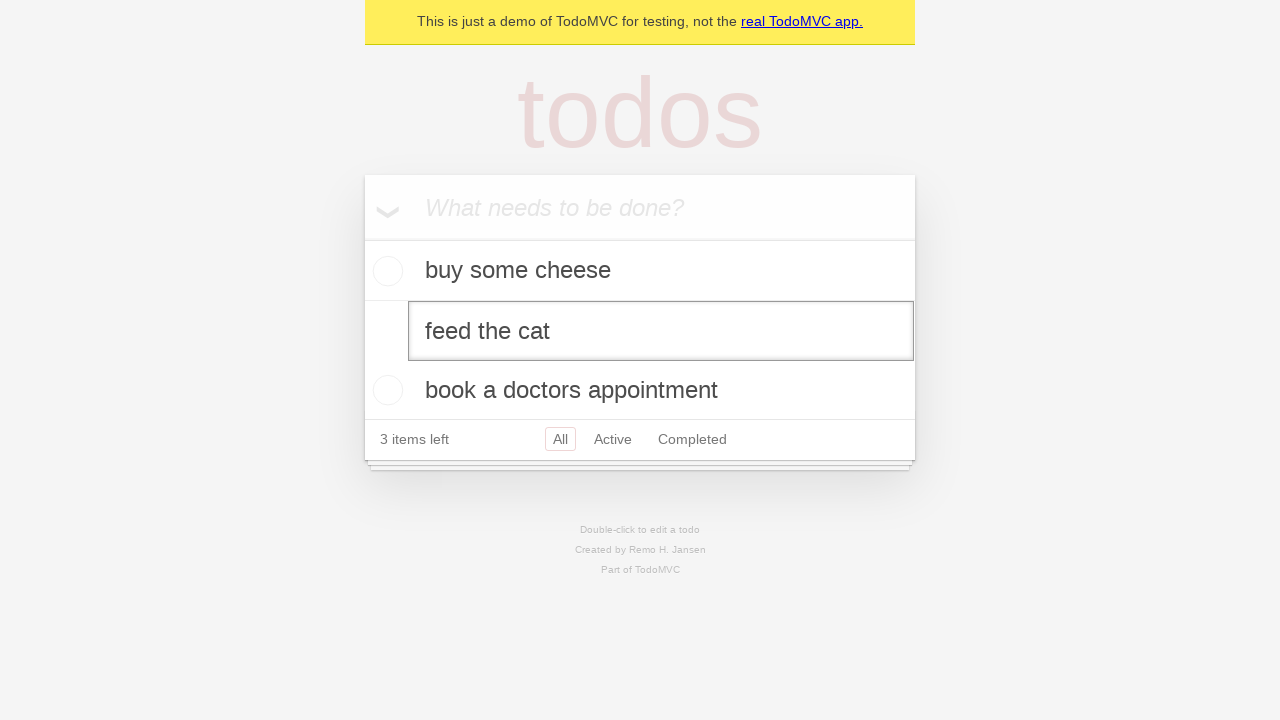

Filled edit field with 'buy some sausages' on [data-testid='todo-item'] >> nth=1 >> internal:role=textbox[name="Edit"i]
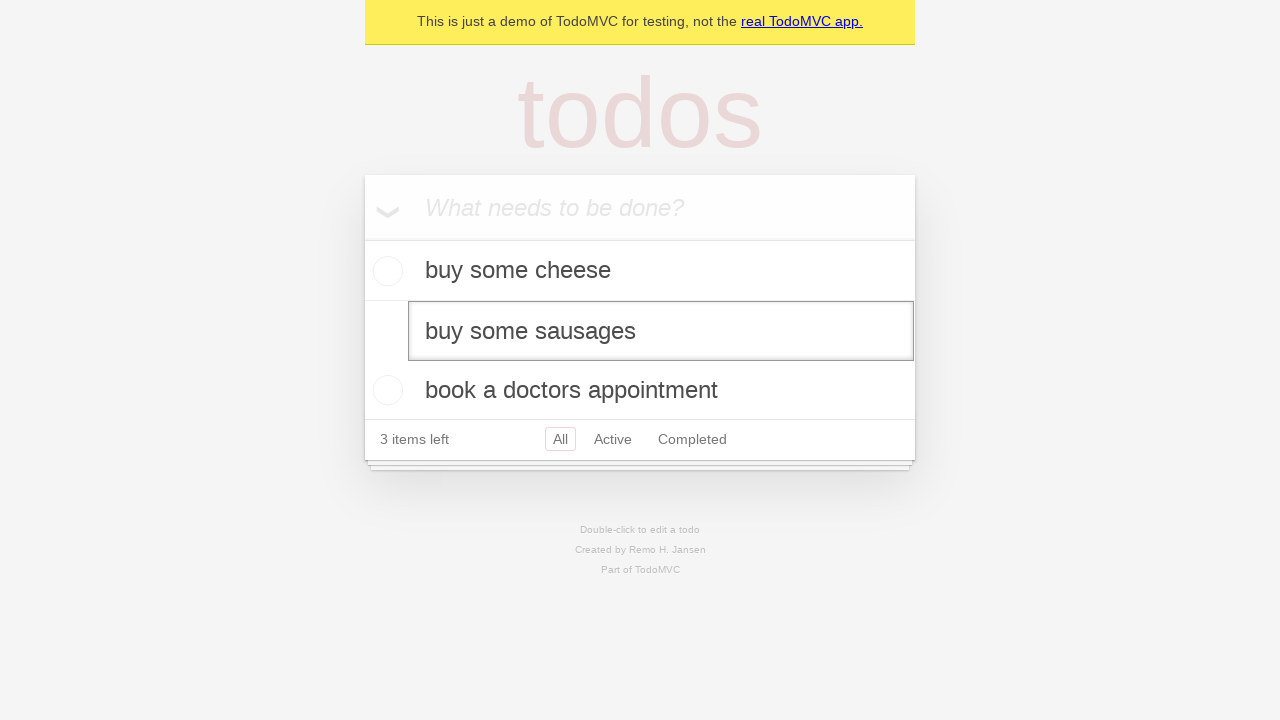

Triggered blur event on edit field to save changes
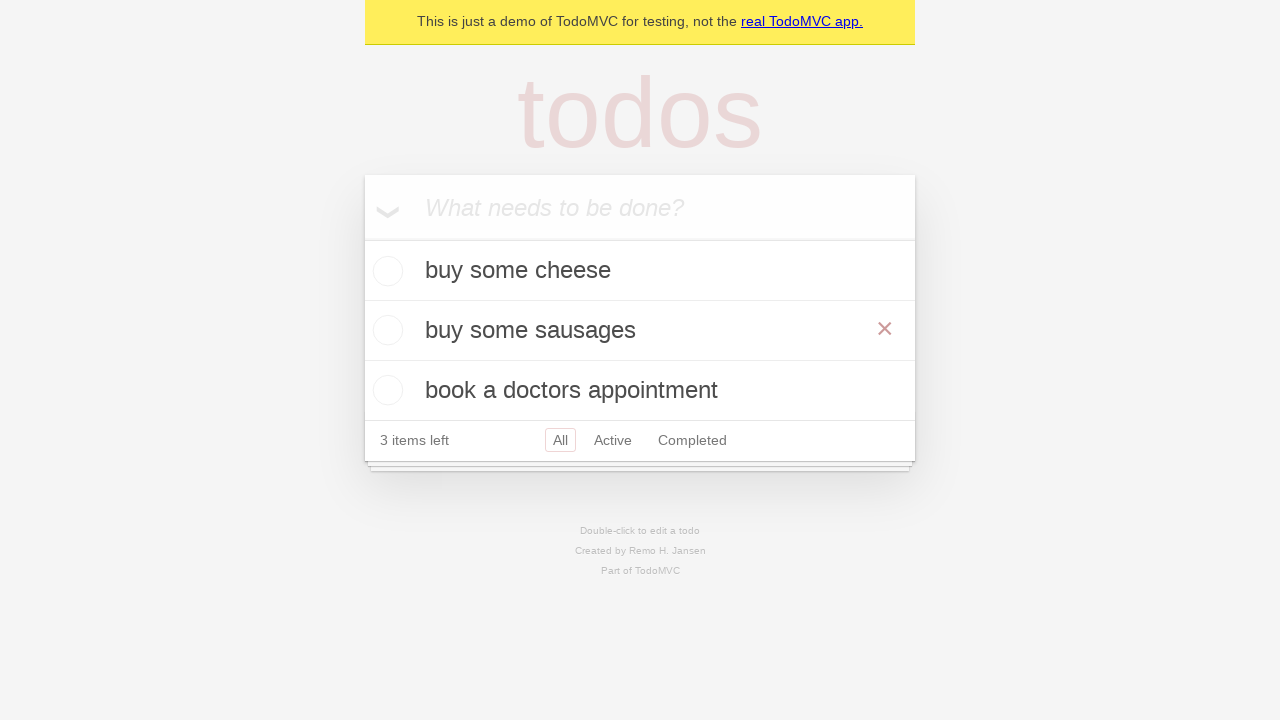

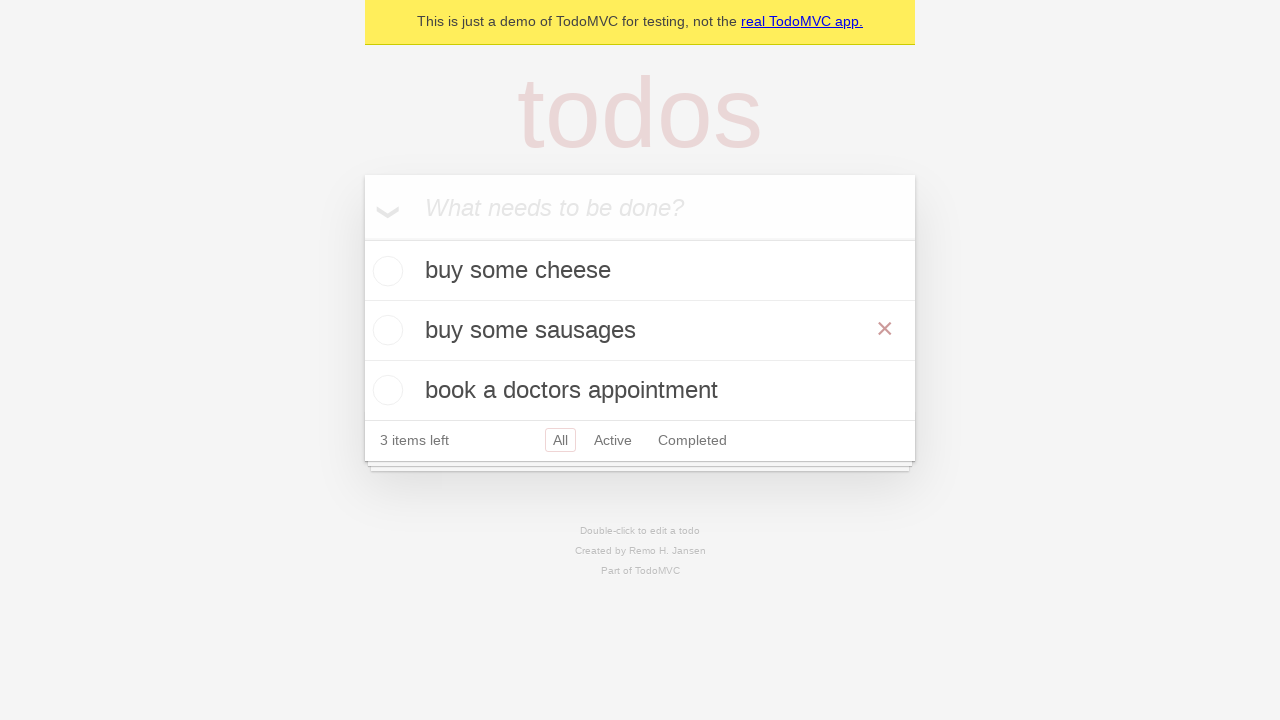